Tests dynamic element visibility by toggling a checkbox's visibility state using a toggle button and verifying the element appears and disappears

Starting URL: https://v1.training-support.net/selenium/dynamic-controls

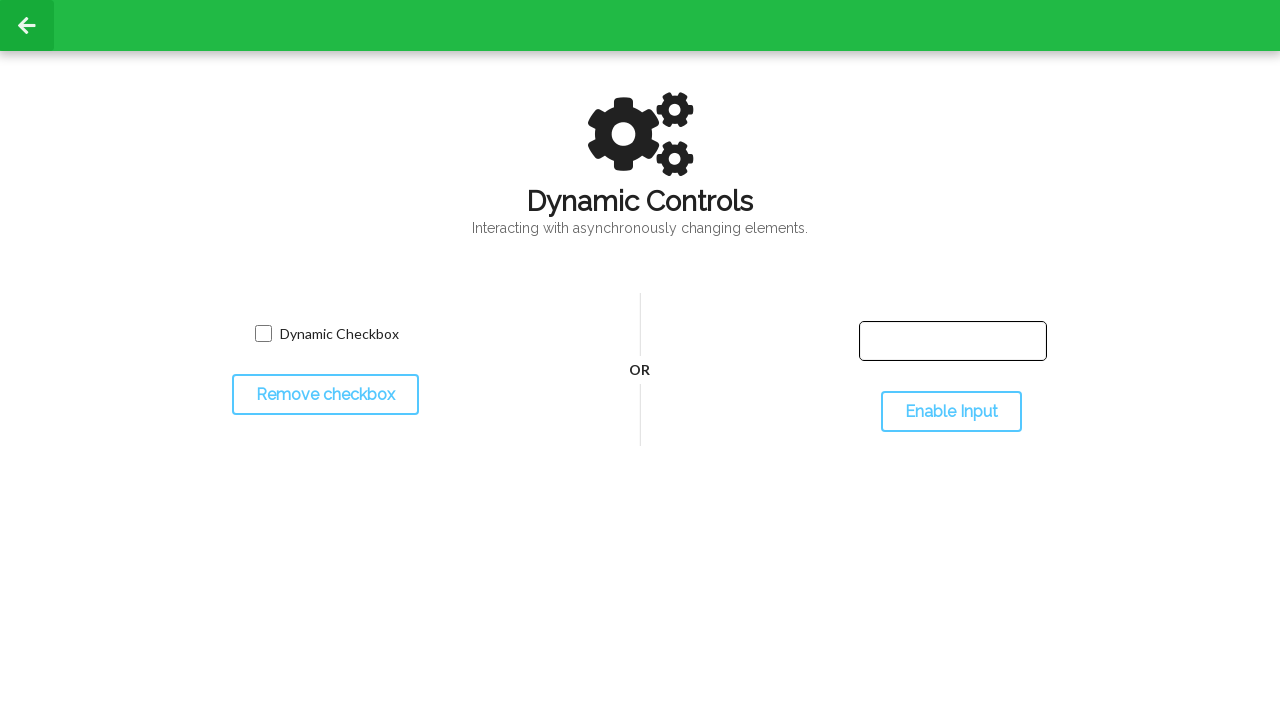

Located dynamic checkbox element
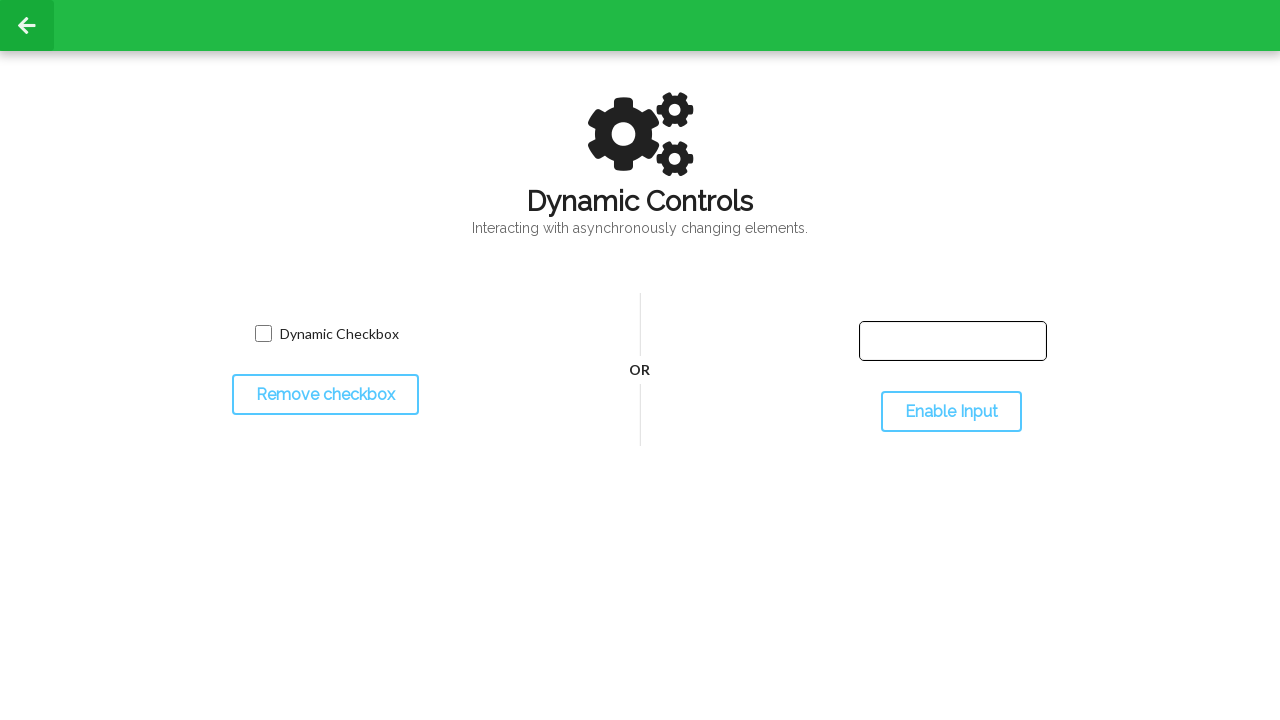

Verified dynamic checkbox is initially visible
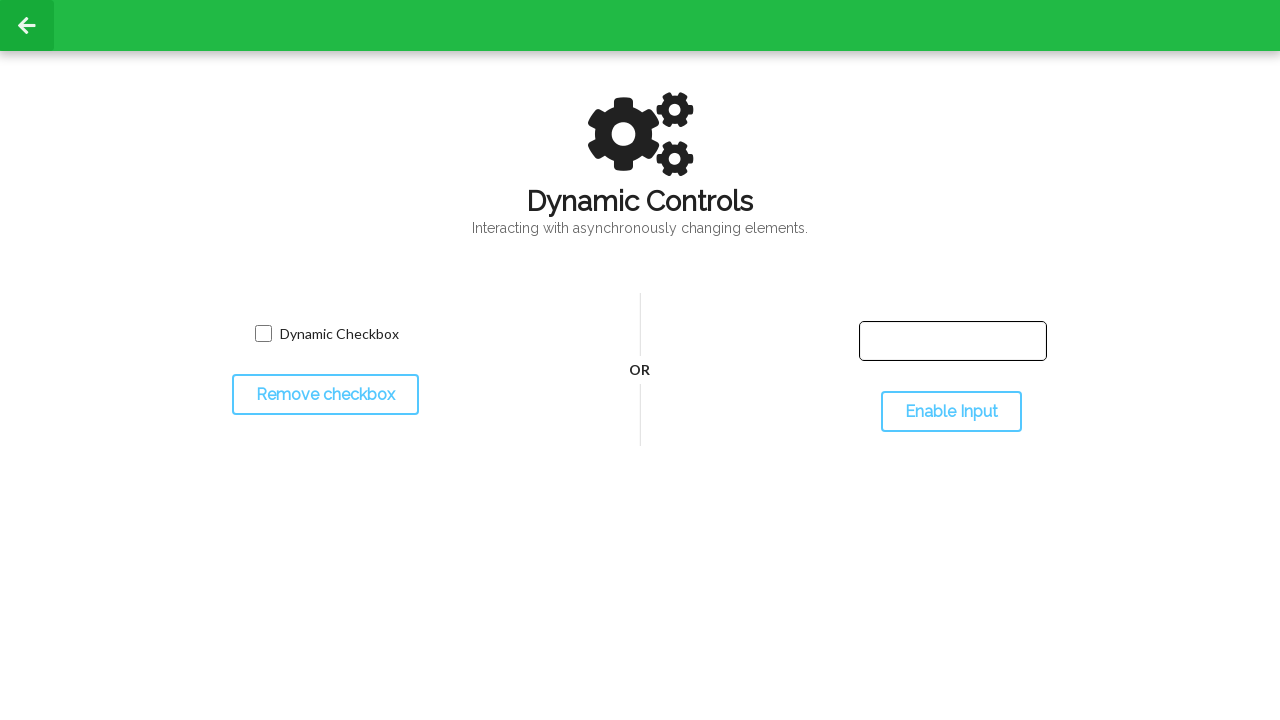

Located toggle button
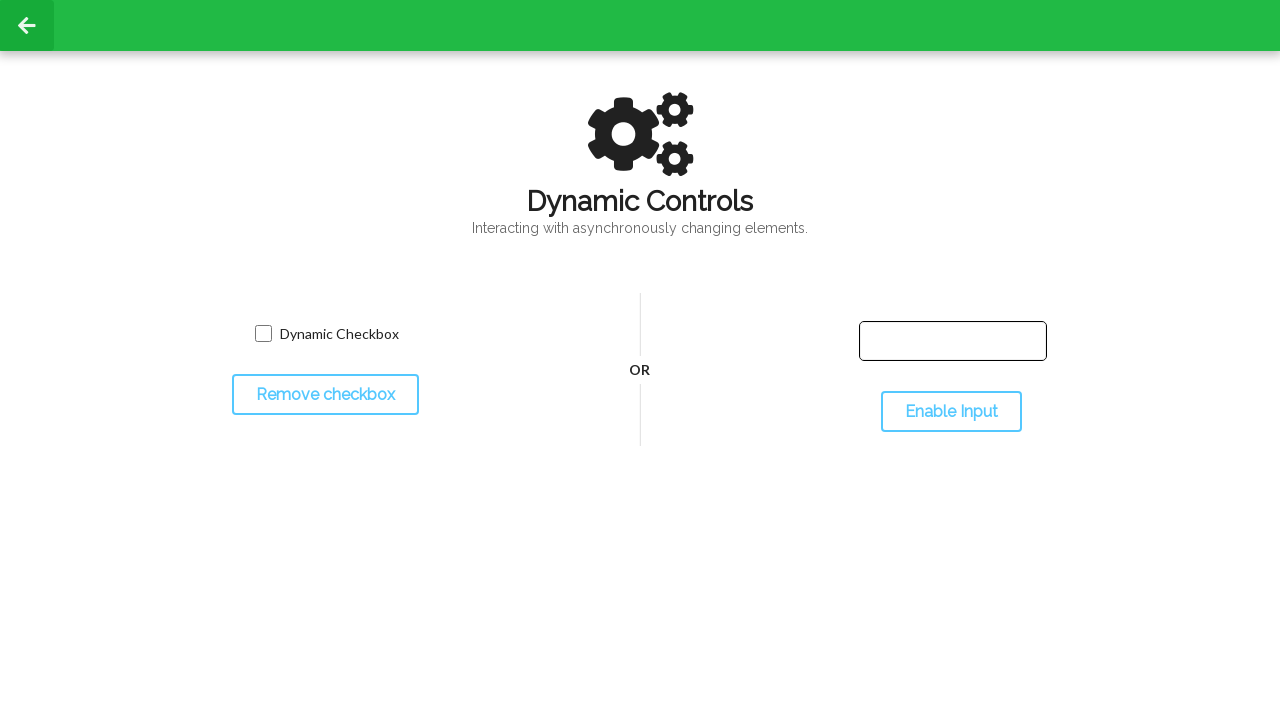

Clicked toggle button to hide checkbox at (325, 395) on #toggleCheckbox
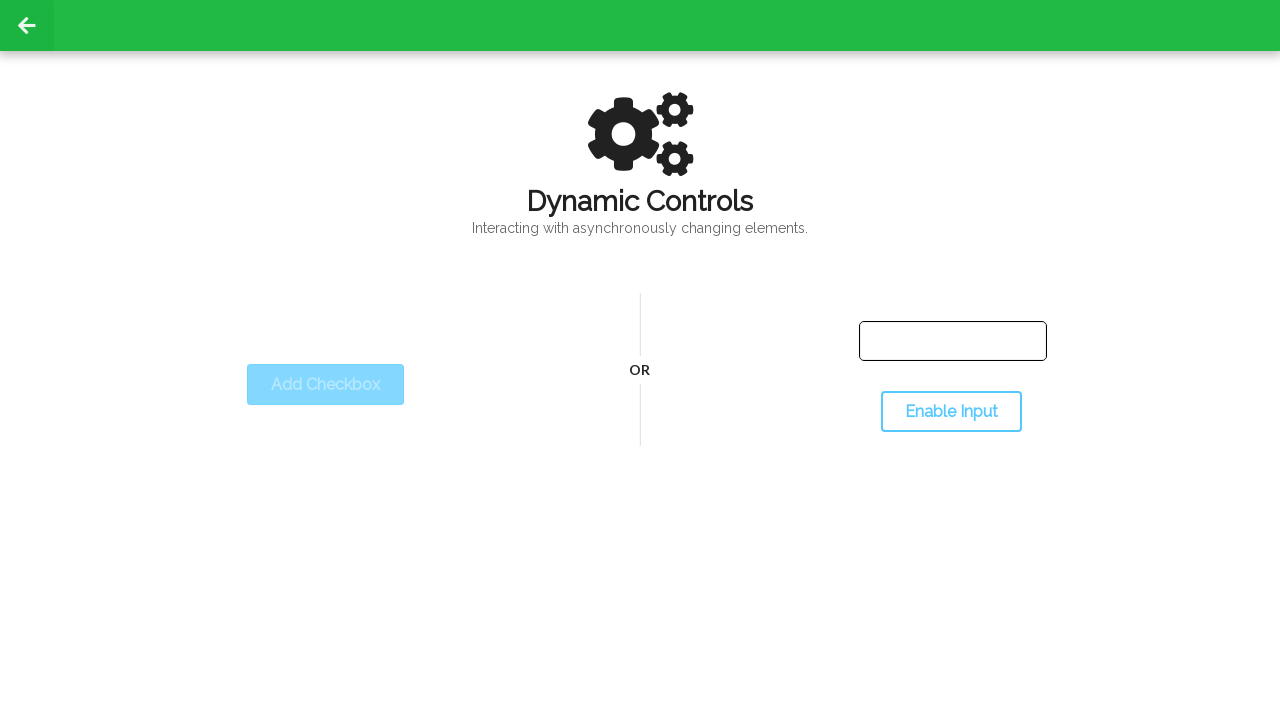

Waited for checkbox to disappear
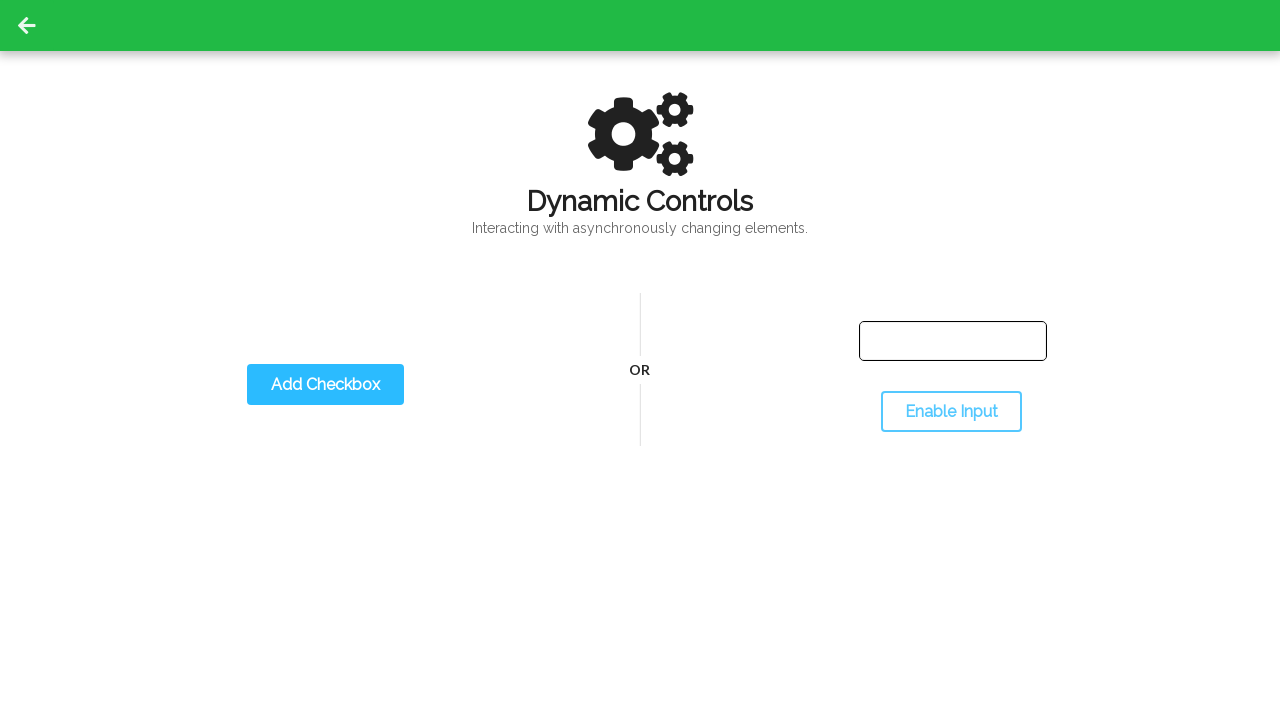

Verified dynamic checkbox is now hidden
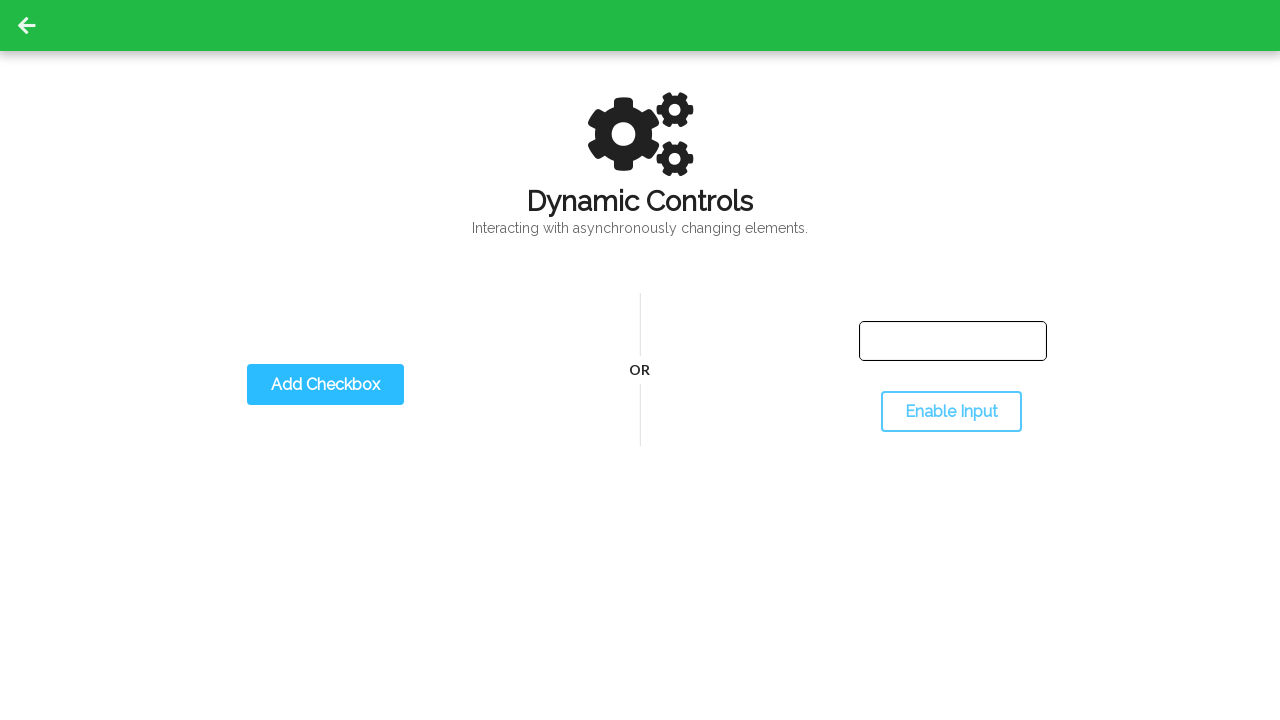

Clicked toggle button again to show checkbox at (325, 385) on #toggleCheckbox
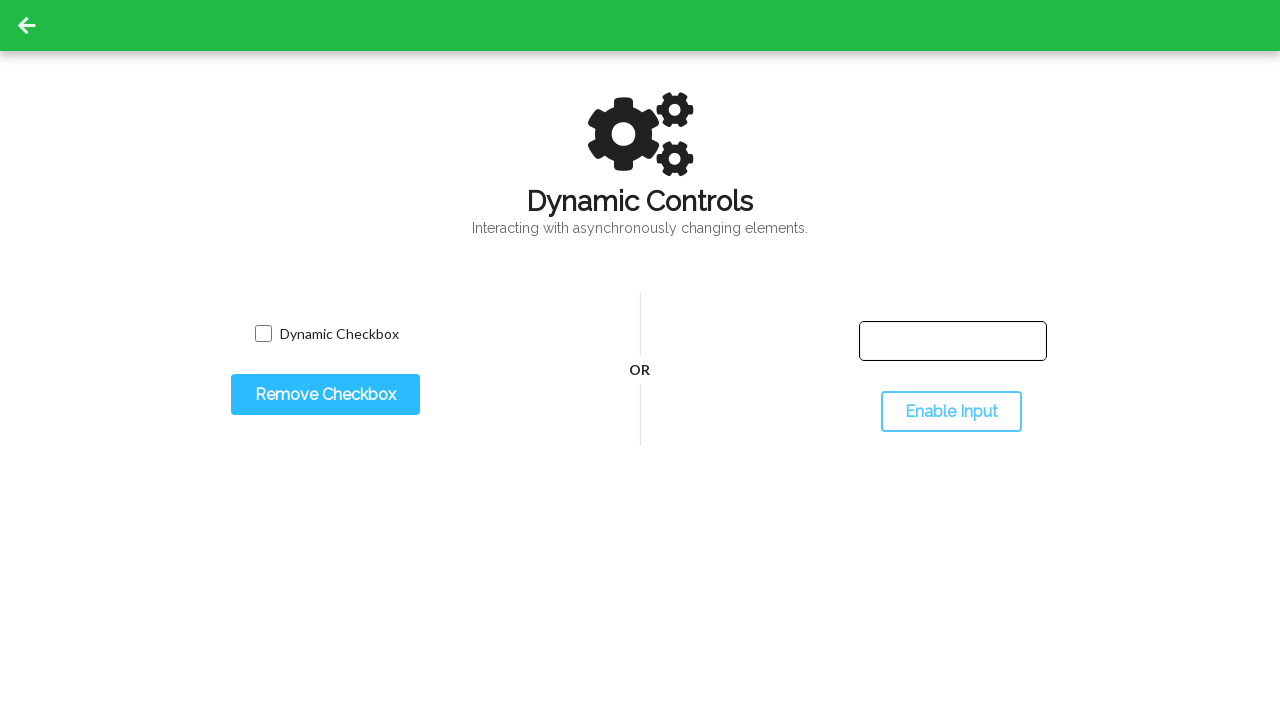

Waited for checkbox to reappear
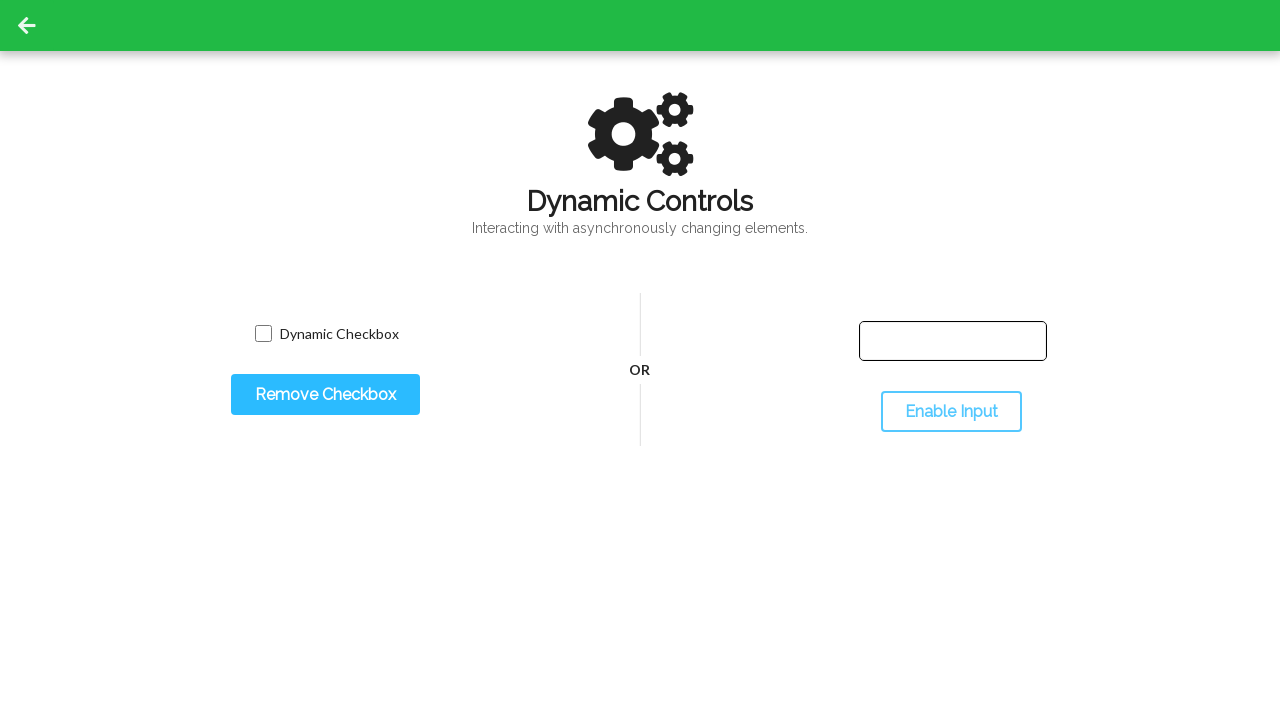

Verified dynamic checkbox is visible again
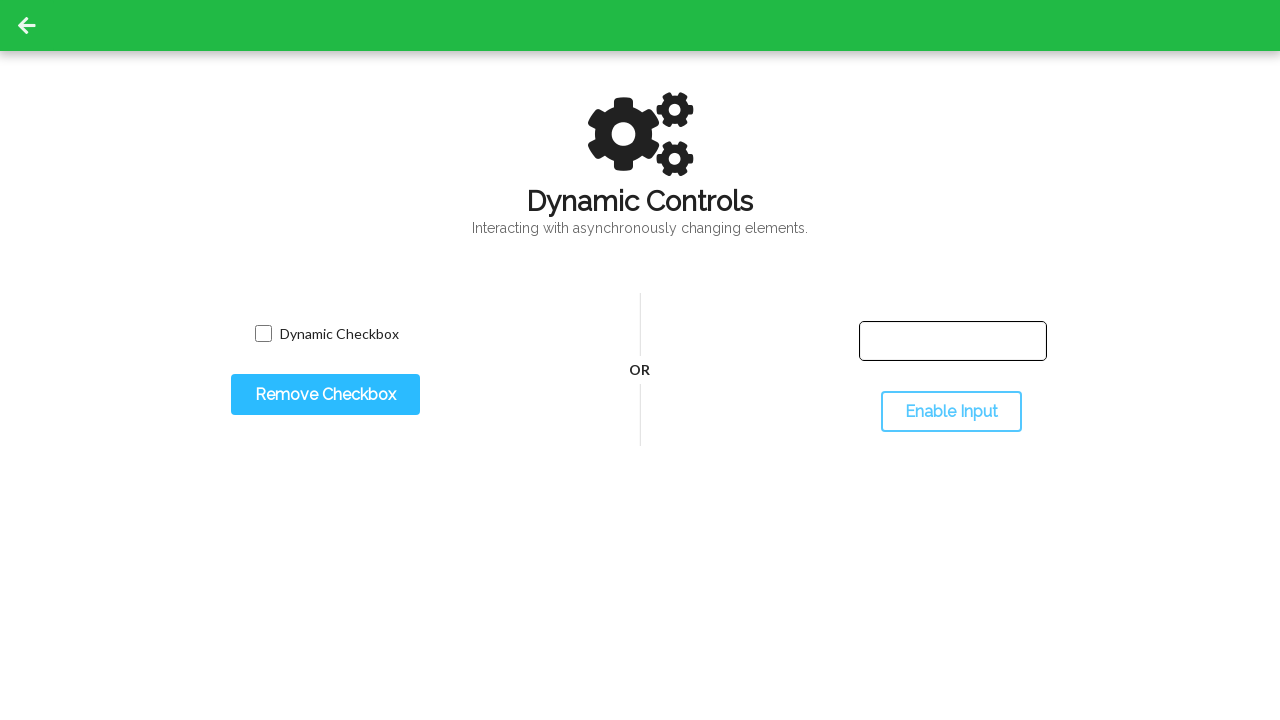

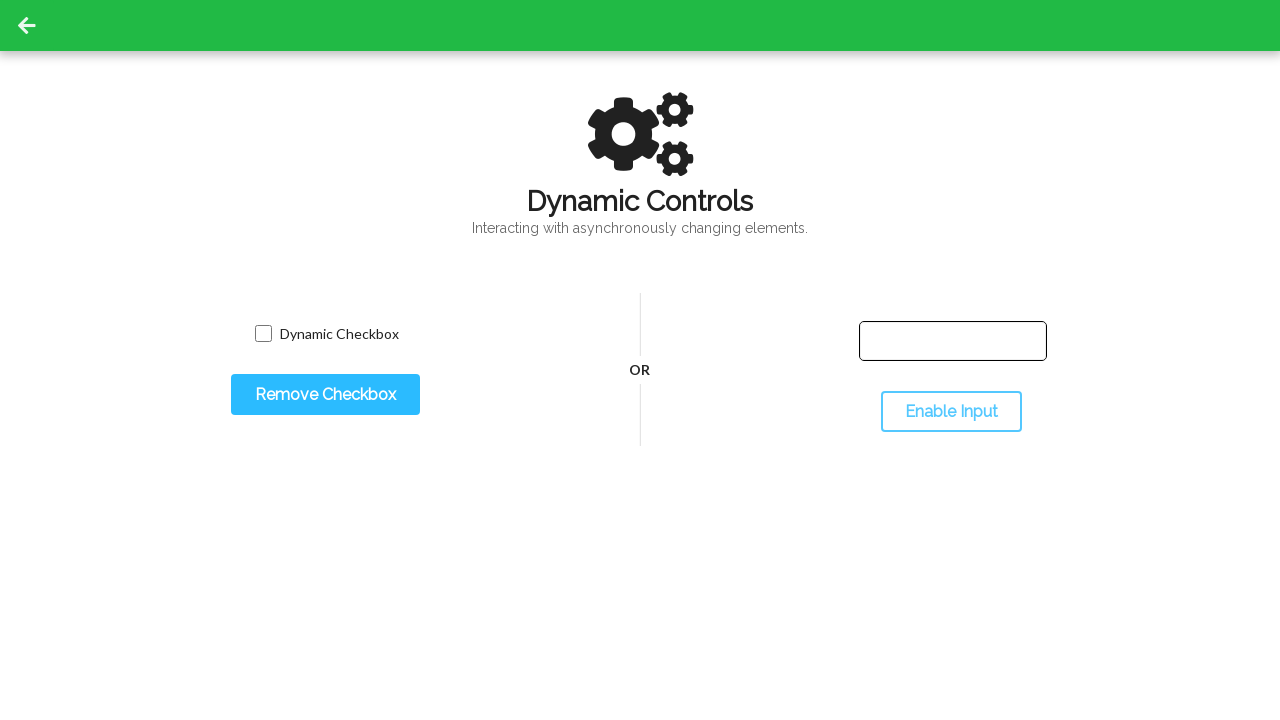